Tests multi-window handling by opening a new browser window, navigating to a different page to retrieve course name text, then switching back to the original window and filling a form field with that retrieved text.

Starting URL: https://rahulshettyacademy.com/angularpractice/

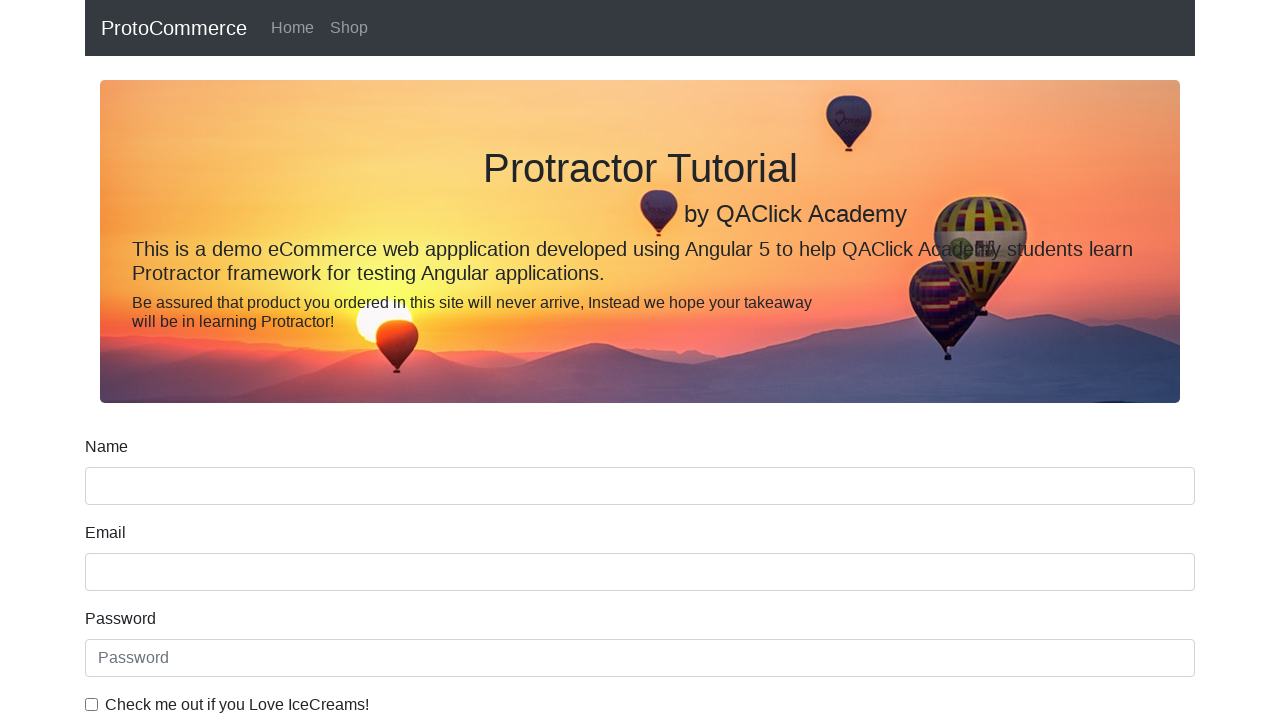

Stored reference to original page
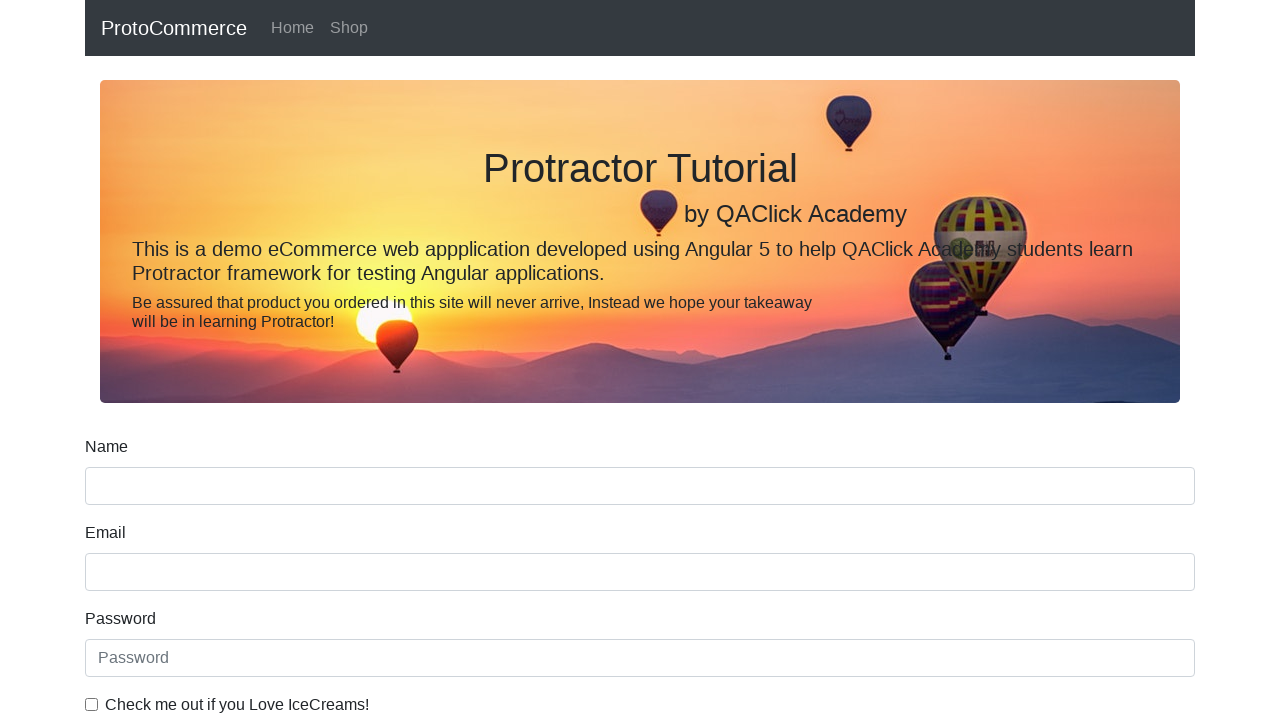

Opened new browser window/tab
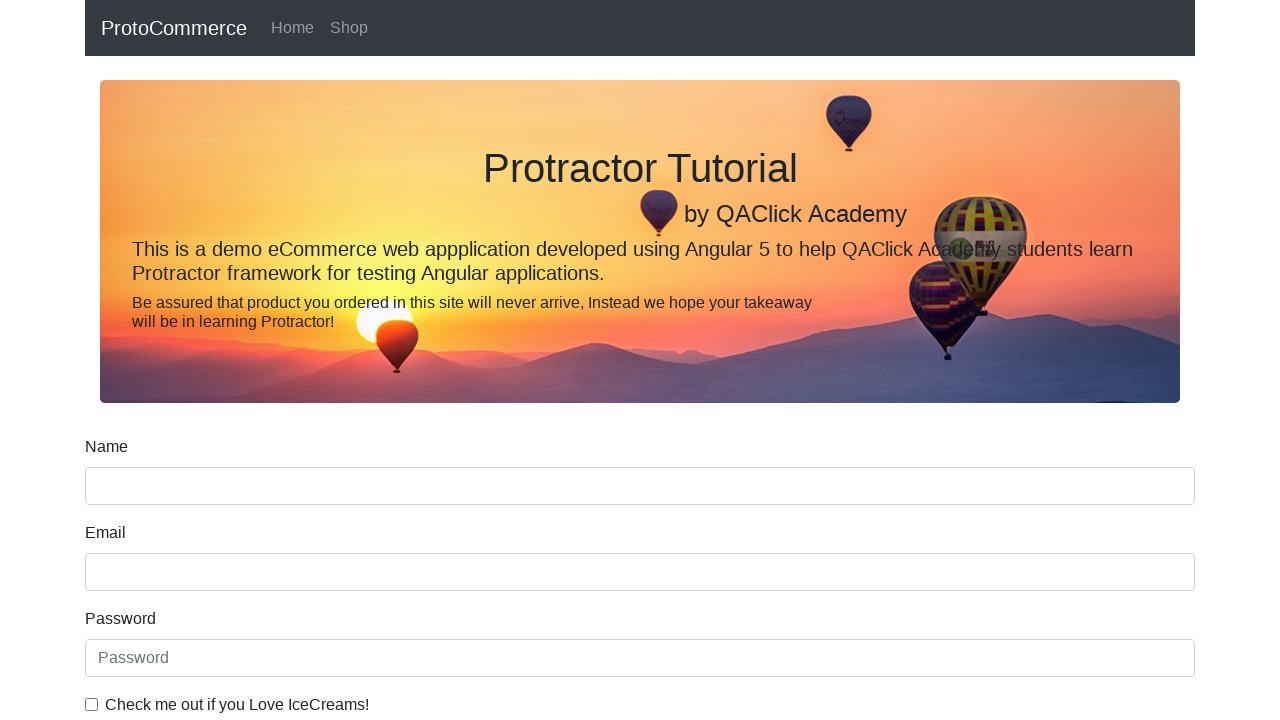

Navigated new window to https://rahulshettyacademy.com/
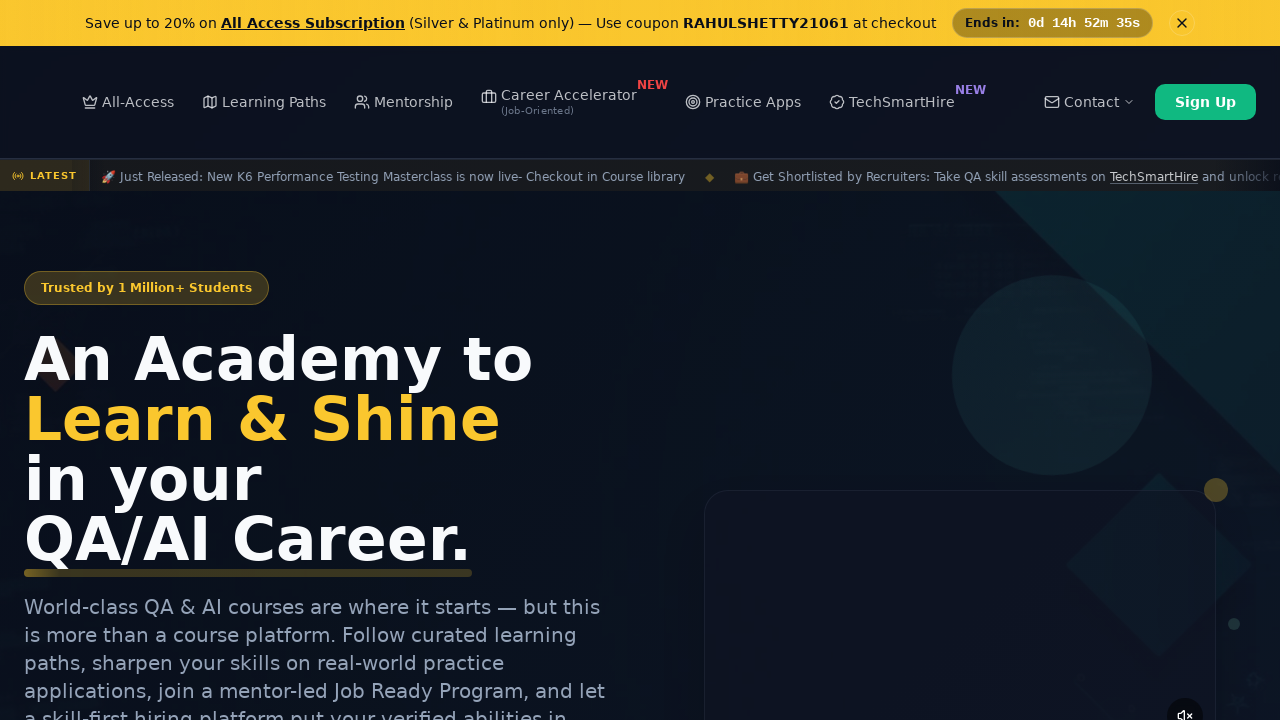

Located course links in new window
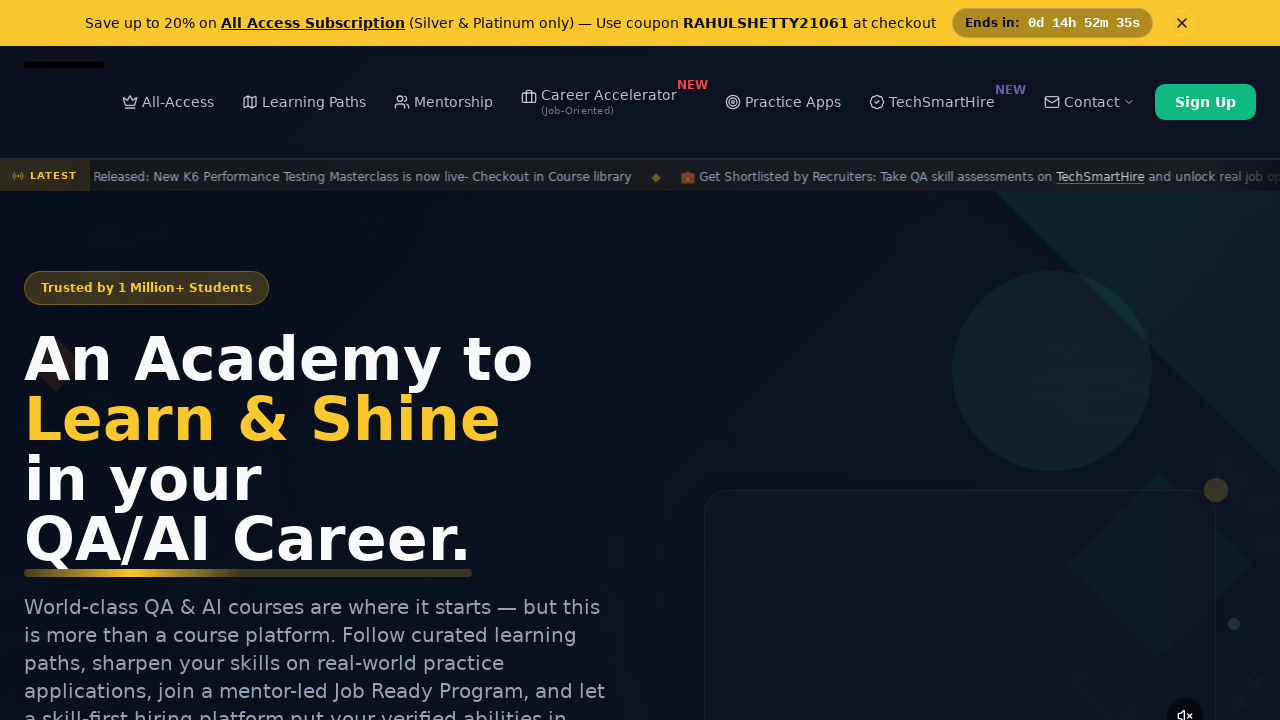

Retrieved course name: 'Playwright Testing' from second course link
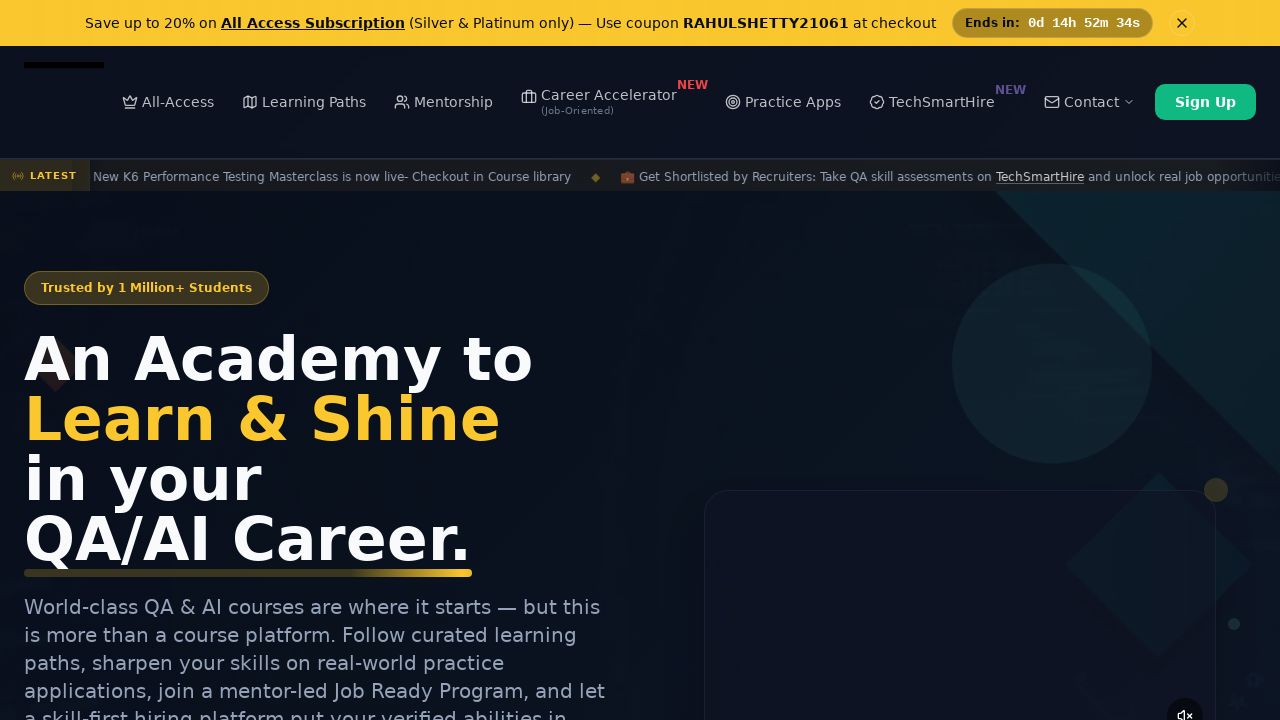

Switched back to original window
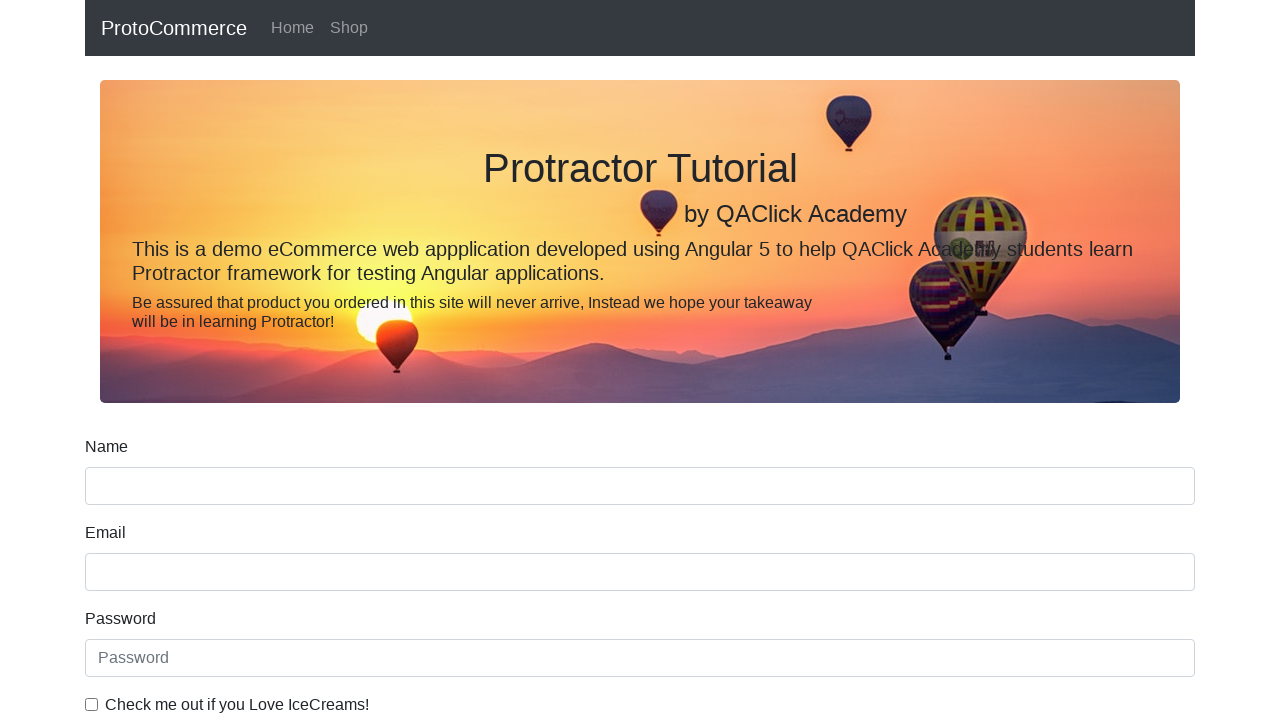

Filled name field with course name: 'Playwright Testing' on [name='name']
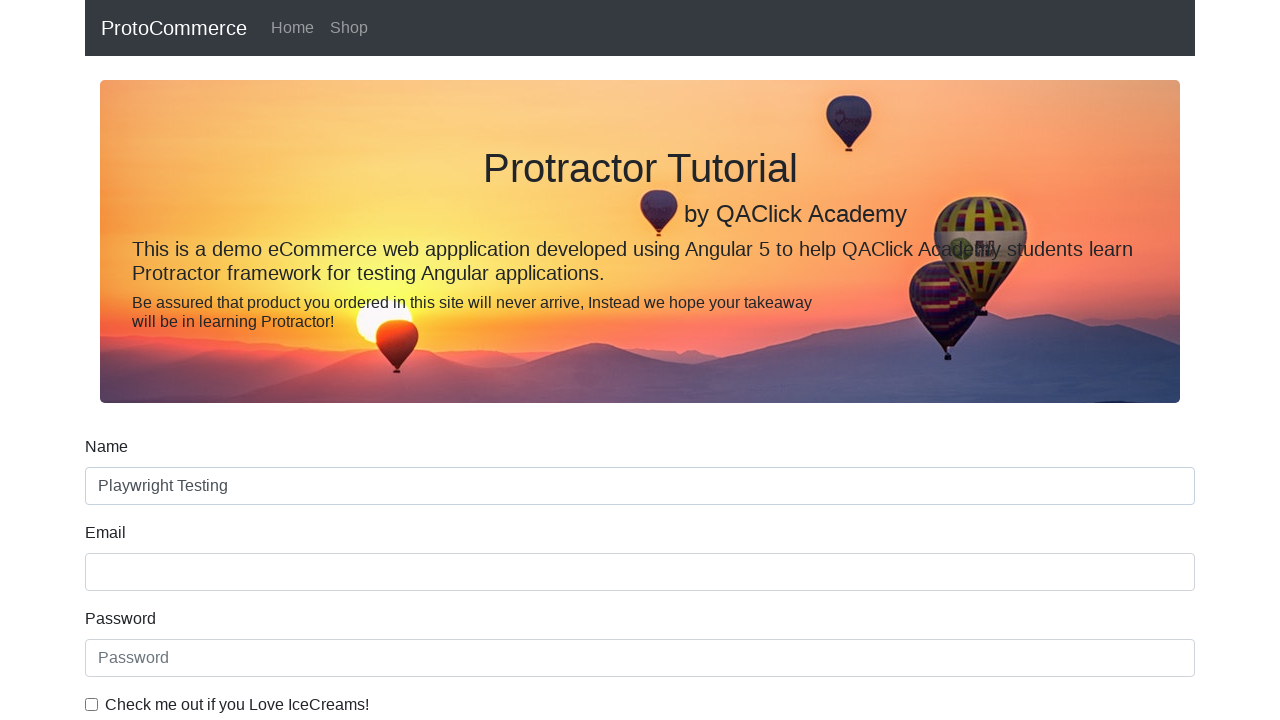

Waited 500ms to ensure form field is filled
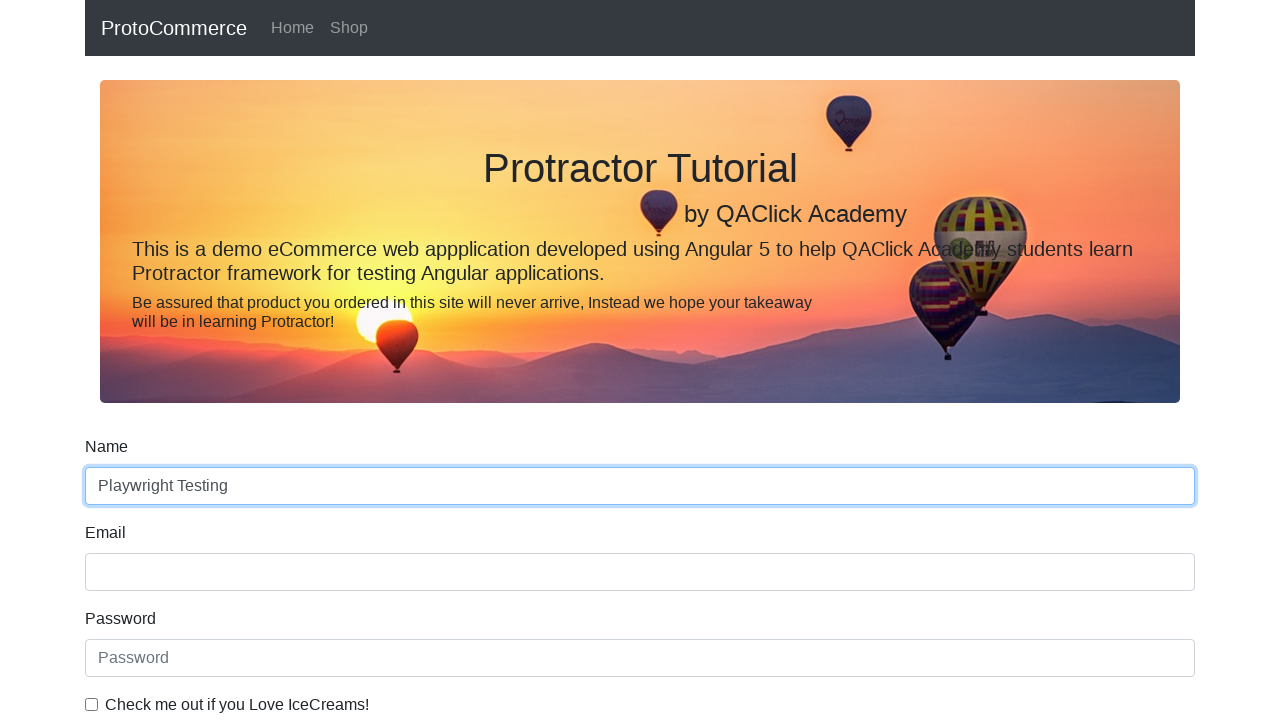

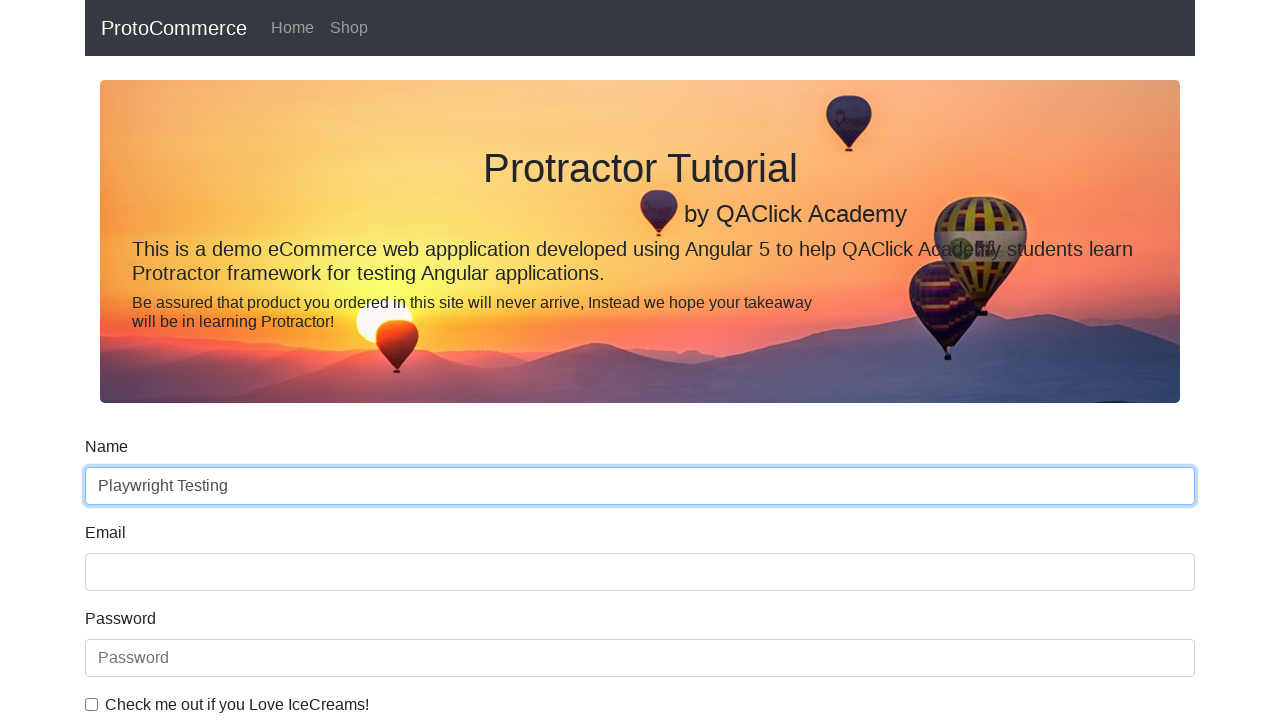